Tests that edits are saved when the edit input loses focus (blur event)

Starting URL: https://demo.playwright.dev/todomvc

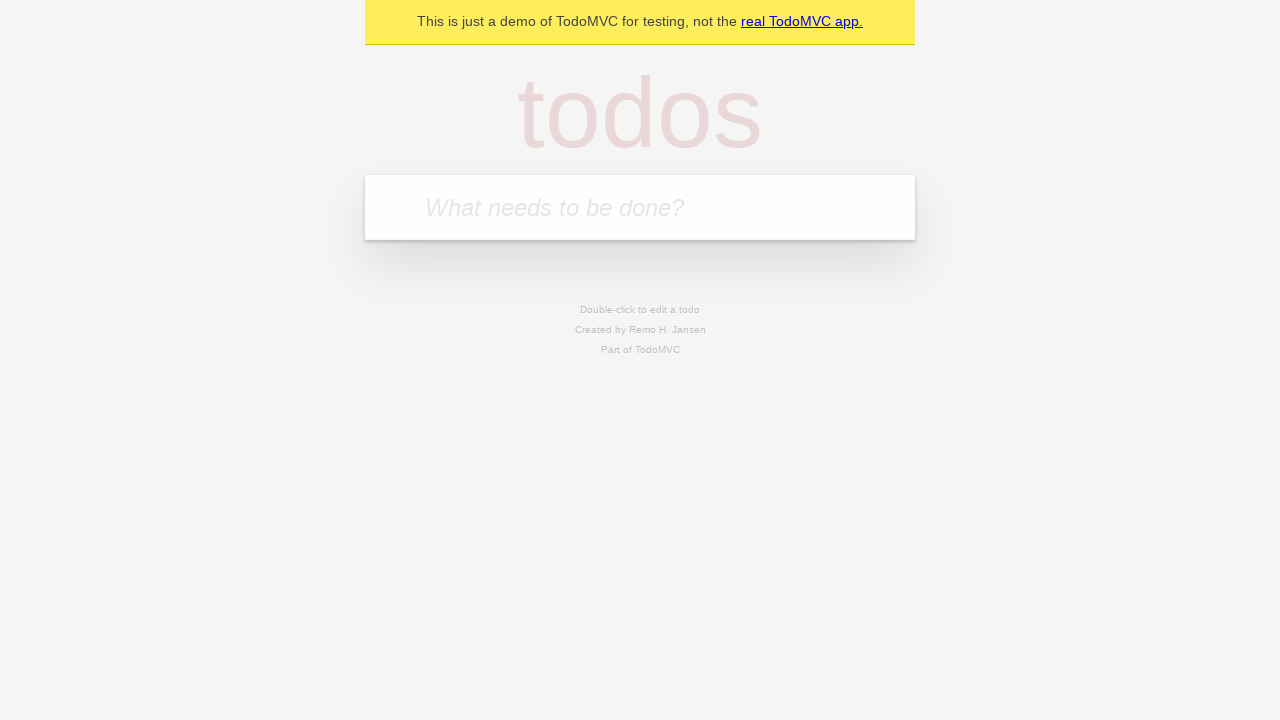

Filled new todo input with 'buy some cheese' on internal:attr=[placeholder="What needs to be done?"i]
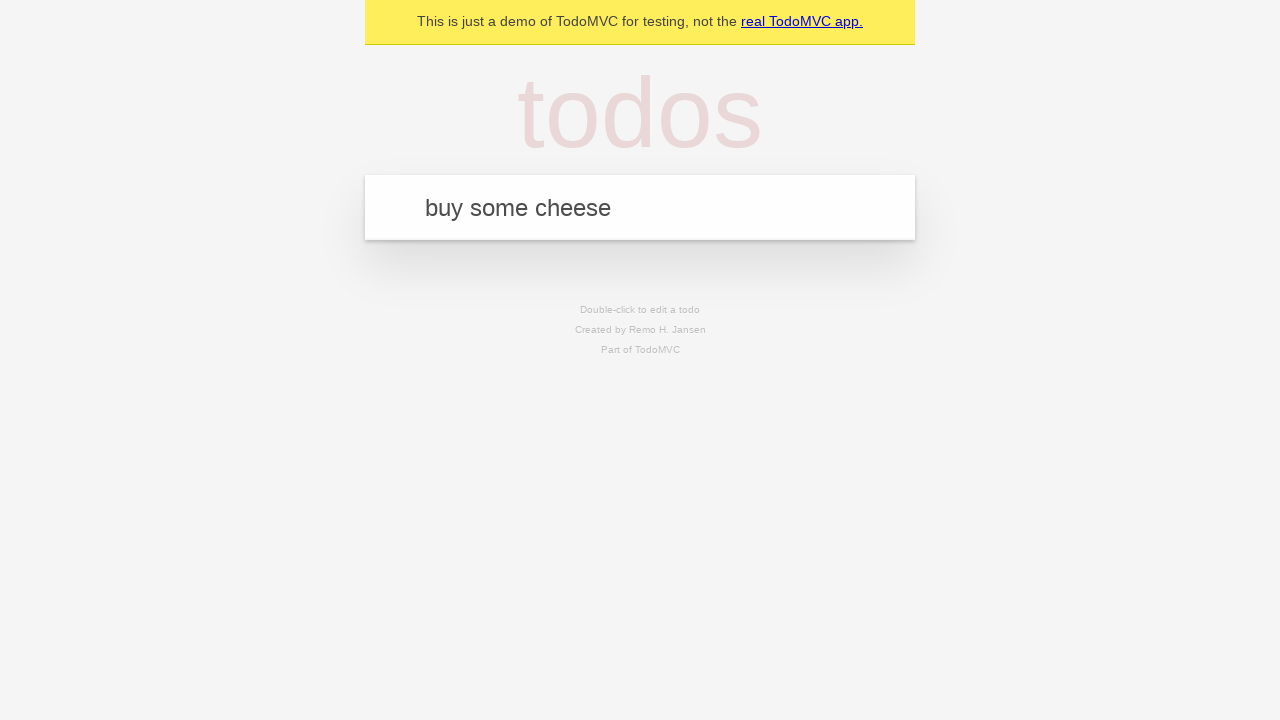

Pressed Enter to add todo item 'buy some cheese' on internal:attr=[placeholder="What needs to be done?"i]
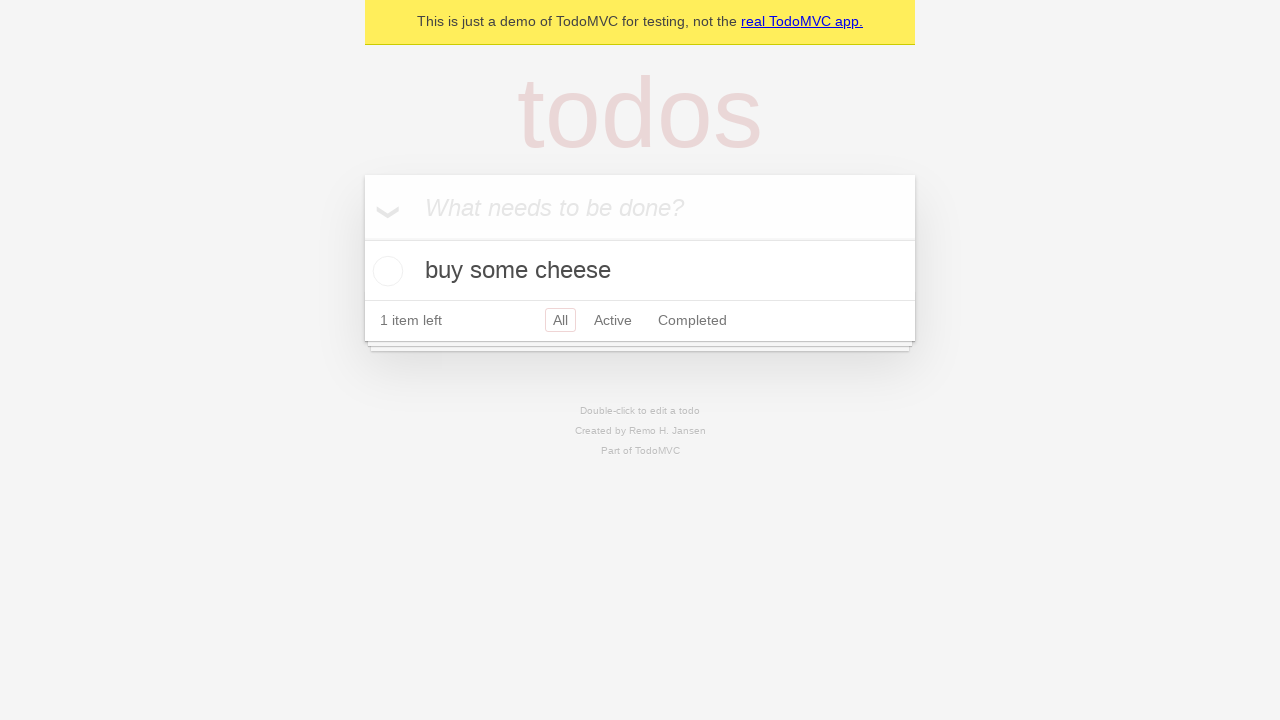

Filled new todo input with 'feed the cat' on internal:attr=[placeholder="What needs to be done?"i]
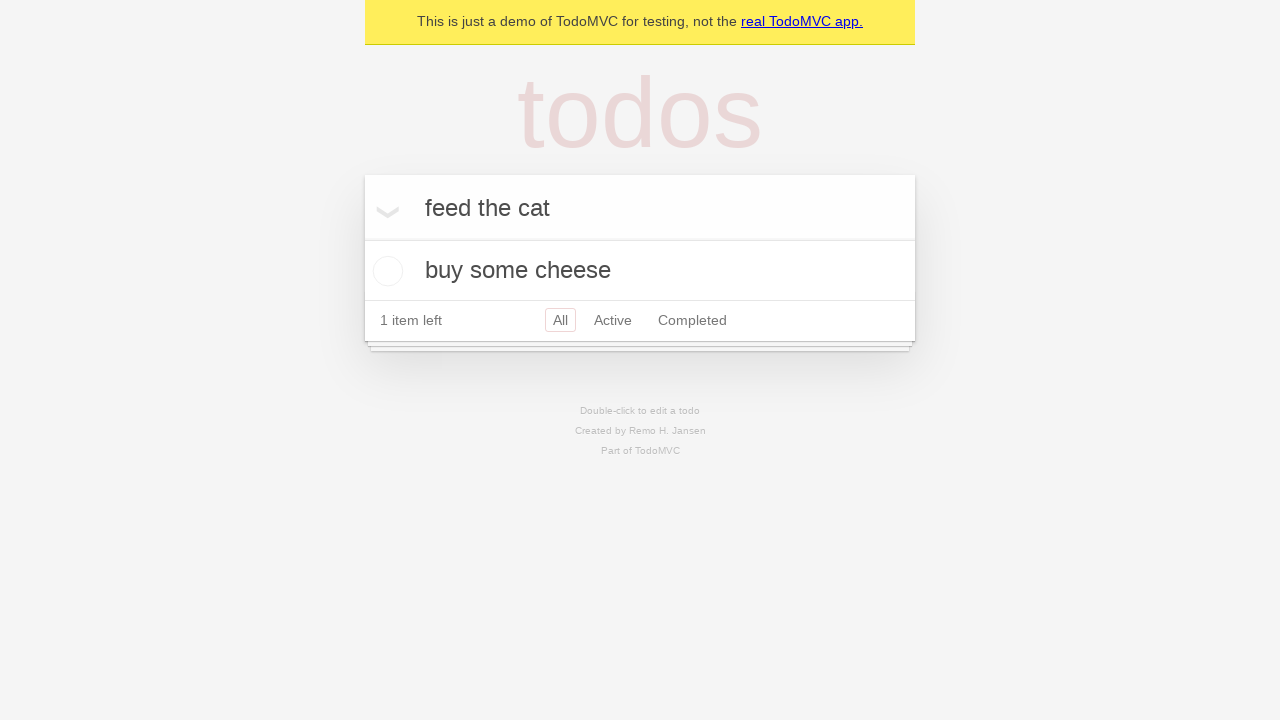

Pressed Enter to add todo item 'feed the cat' on internal:attr=[placeholder="What needs to be done?"i]
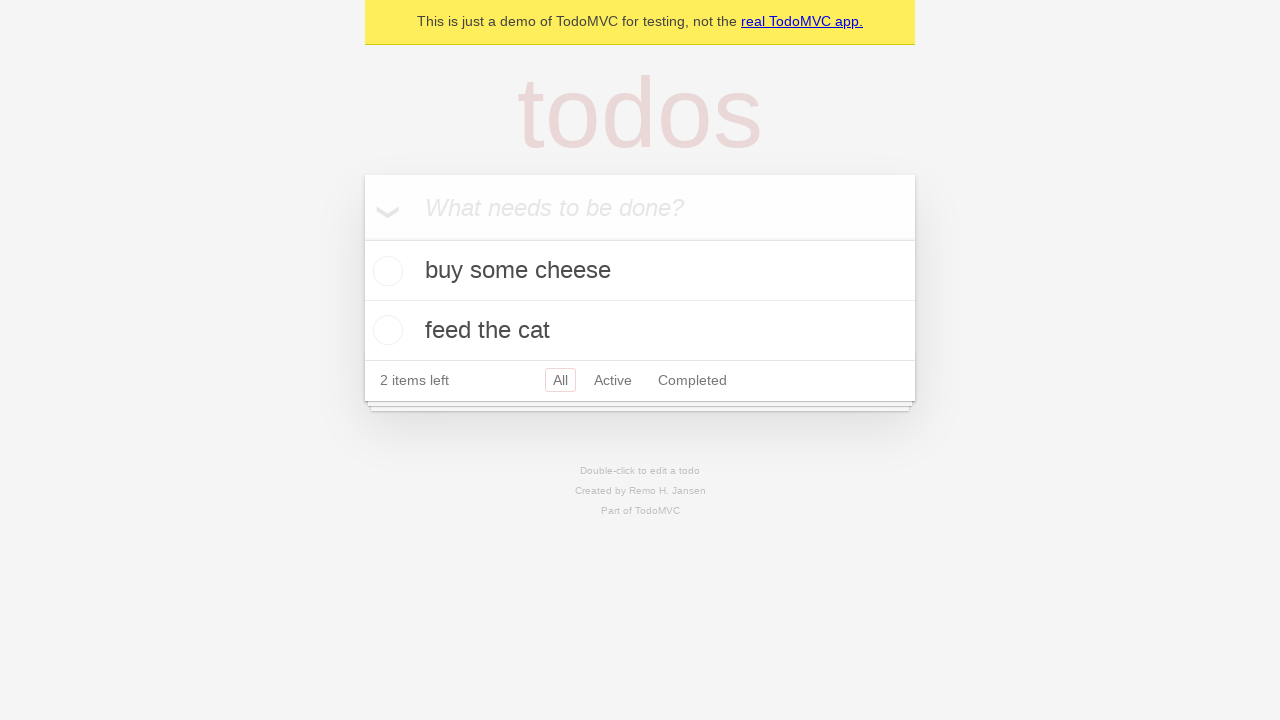

Filled new todo input with 'book a doctors appointment' on internal:attr=[placeholder="What needs to be done?"i]
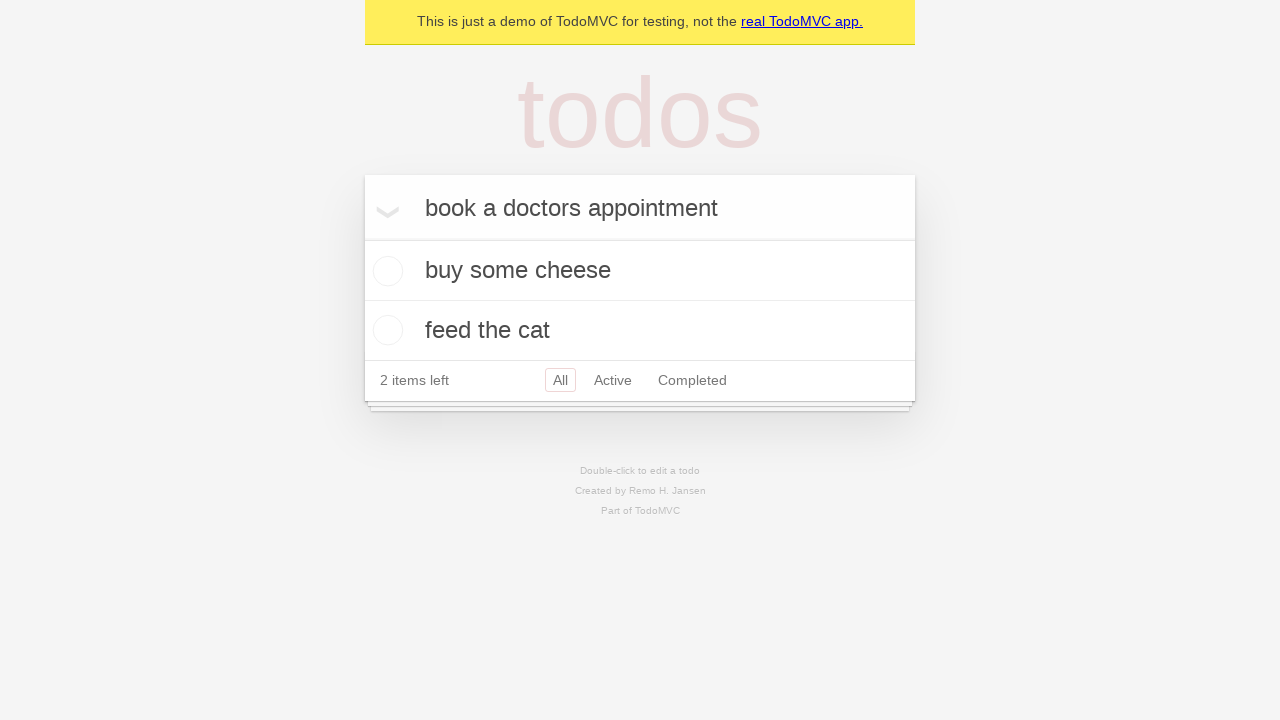

Pressed Enter to add todo item 'book a doctors appointment' on internal:attr=[placeholder="What needs to be done?"i]
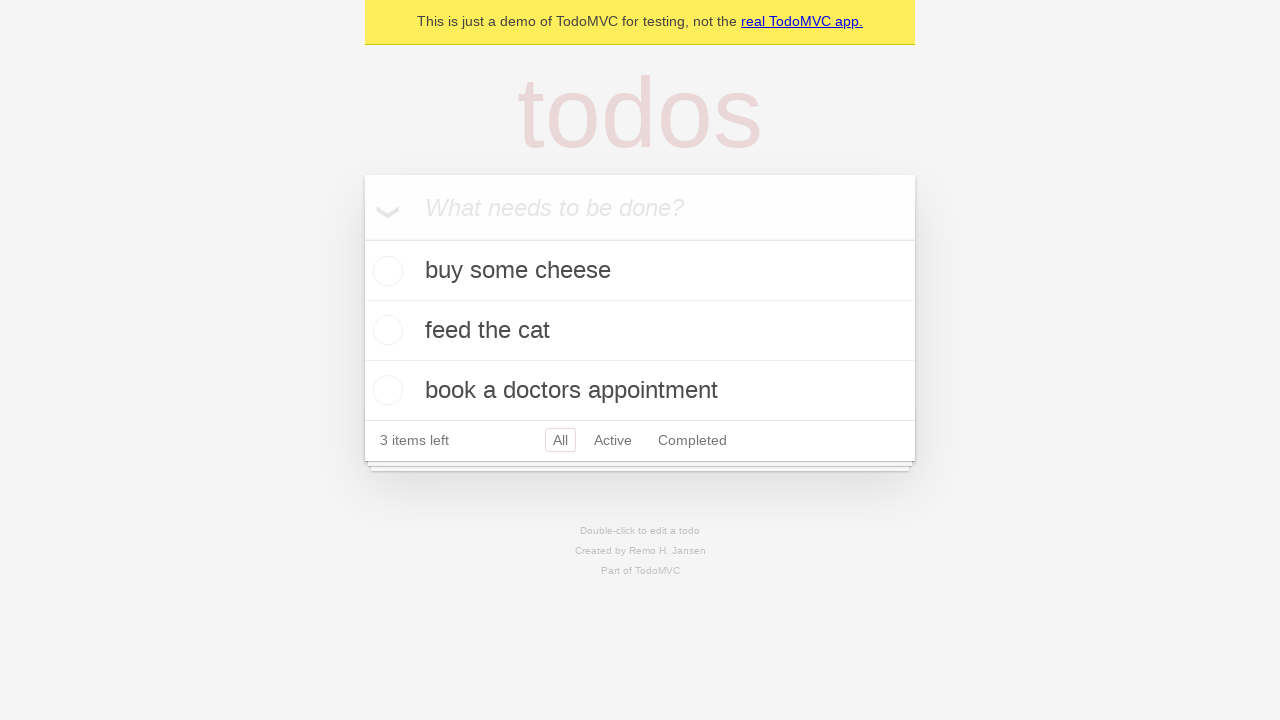

Waited for 3 todo items to be present in the DOM
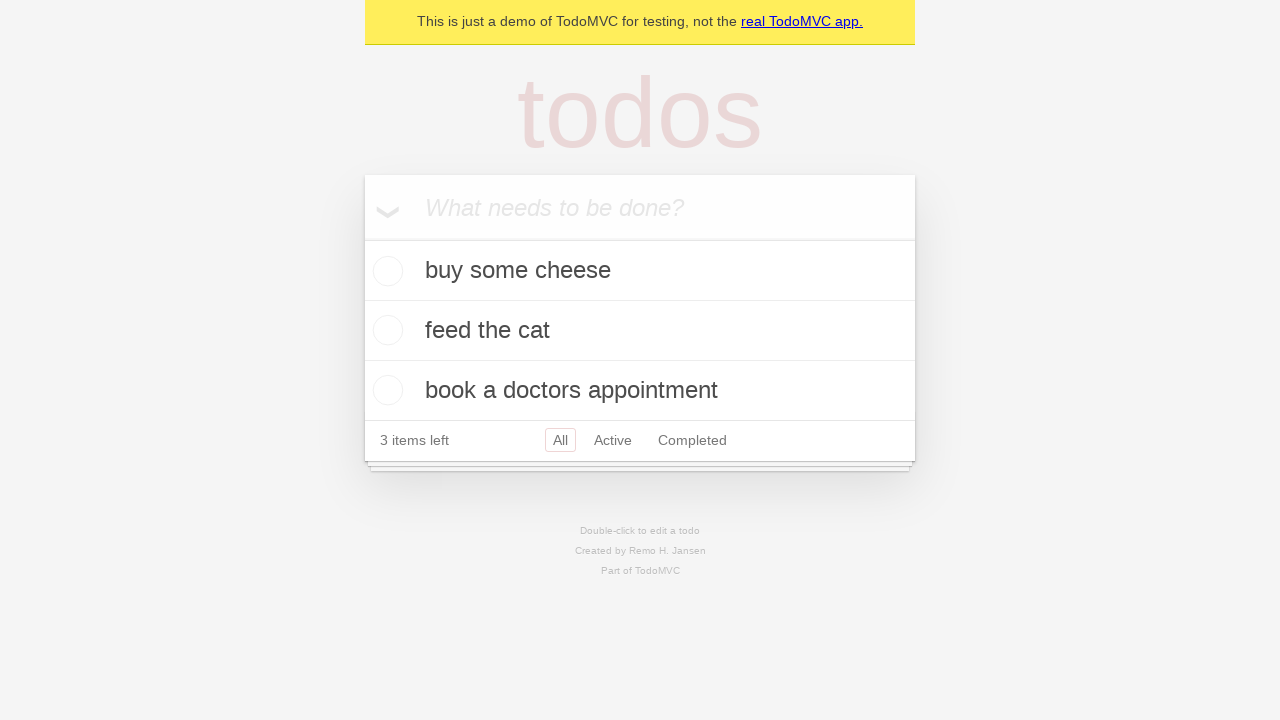

Double-clicked second todo item to enter edit mode at (640, 331) on internal:testid=[data-testid="todo-item"s] >> nth=1
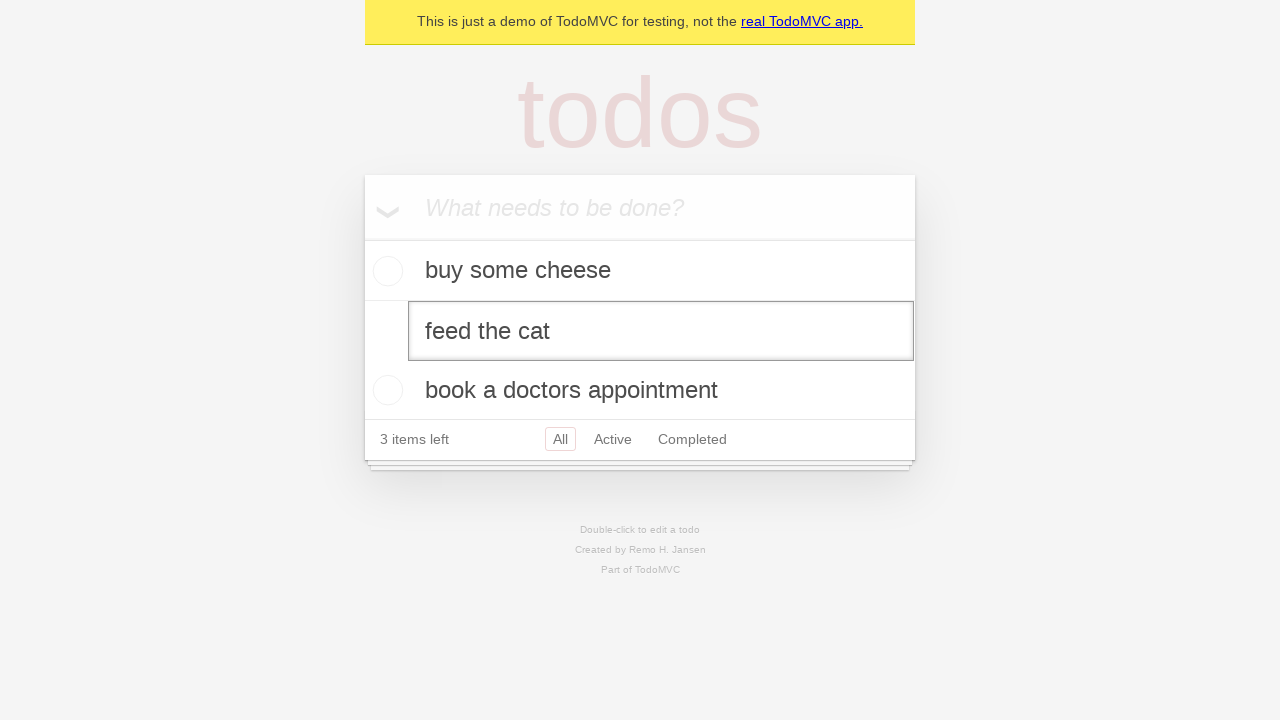

Filled edit input with 'buy some sausages' on internal:testid=[data-testid="todo-item"s] >> nth=1 >> internal:role=textbox[nam
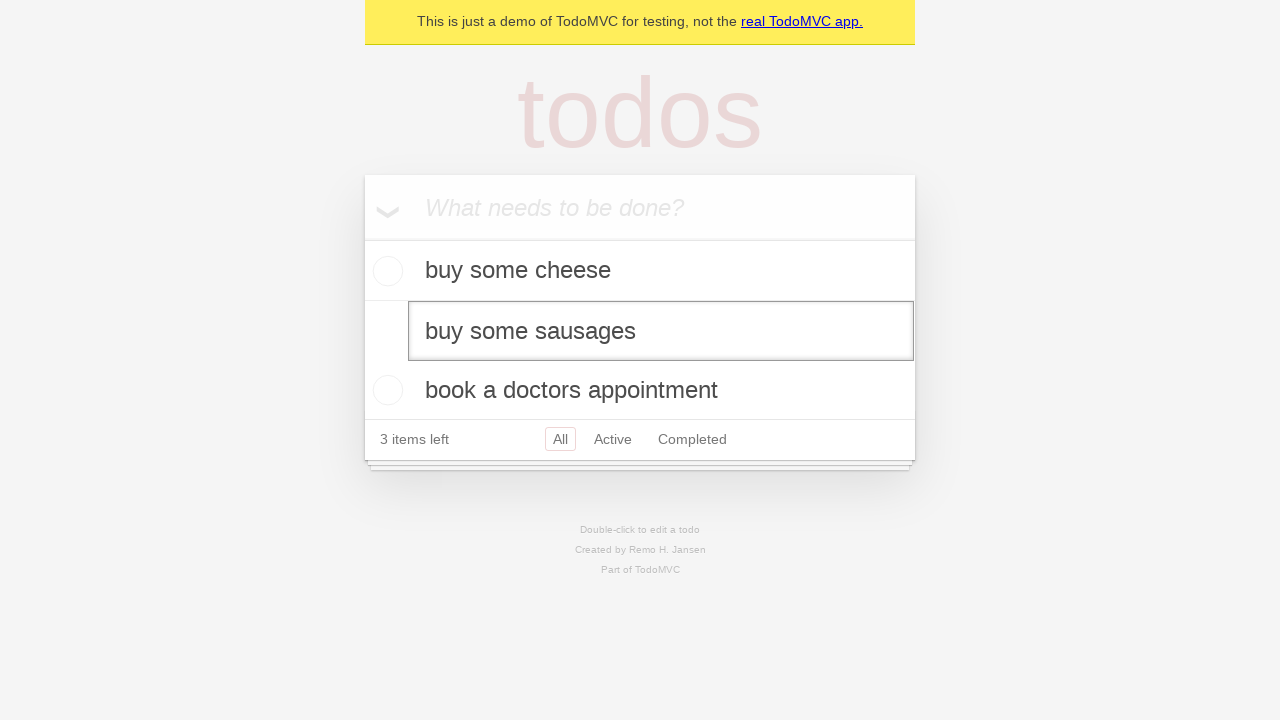

Dispatched blur event on edit input to save changes
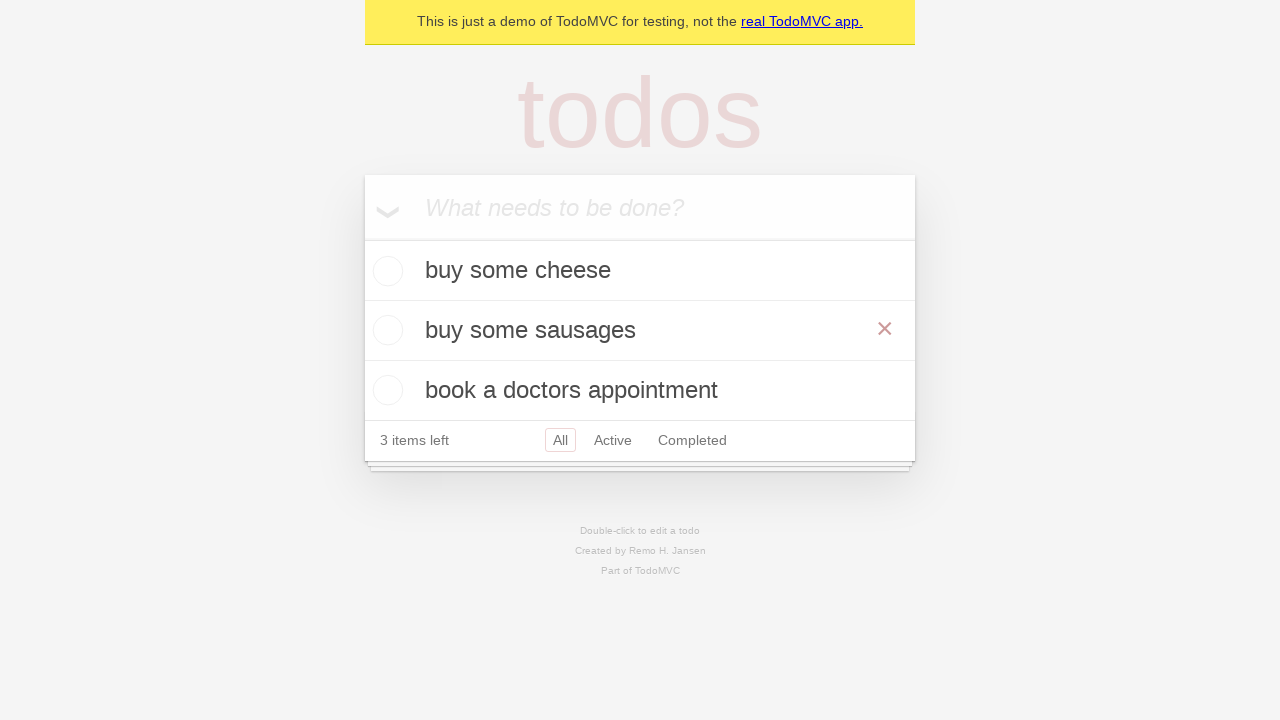

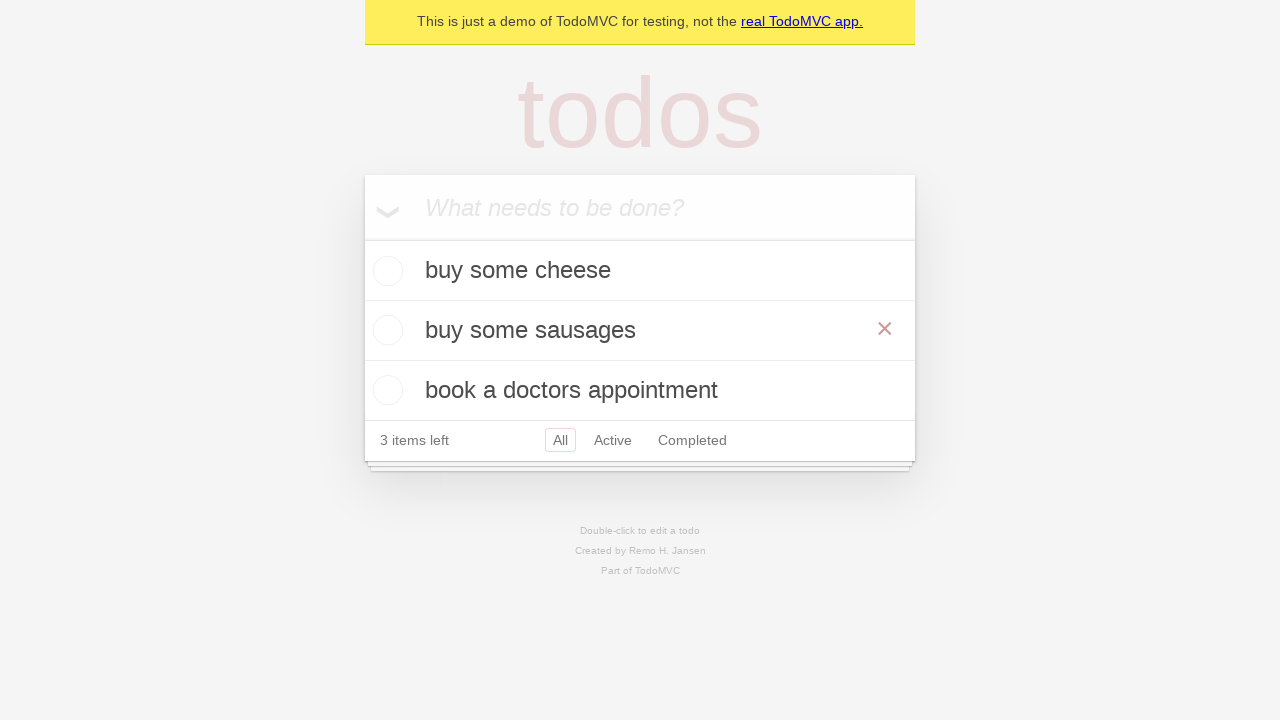